Tests opting out of A/B tests by adding an opt-out cookie before navigating to the A/B test page.

Starting URL: http://the-internet.herokuapp.com

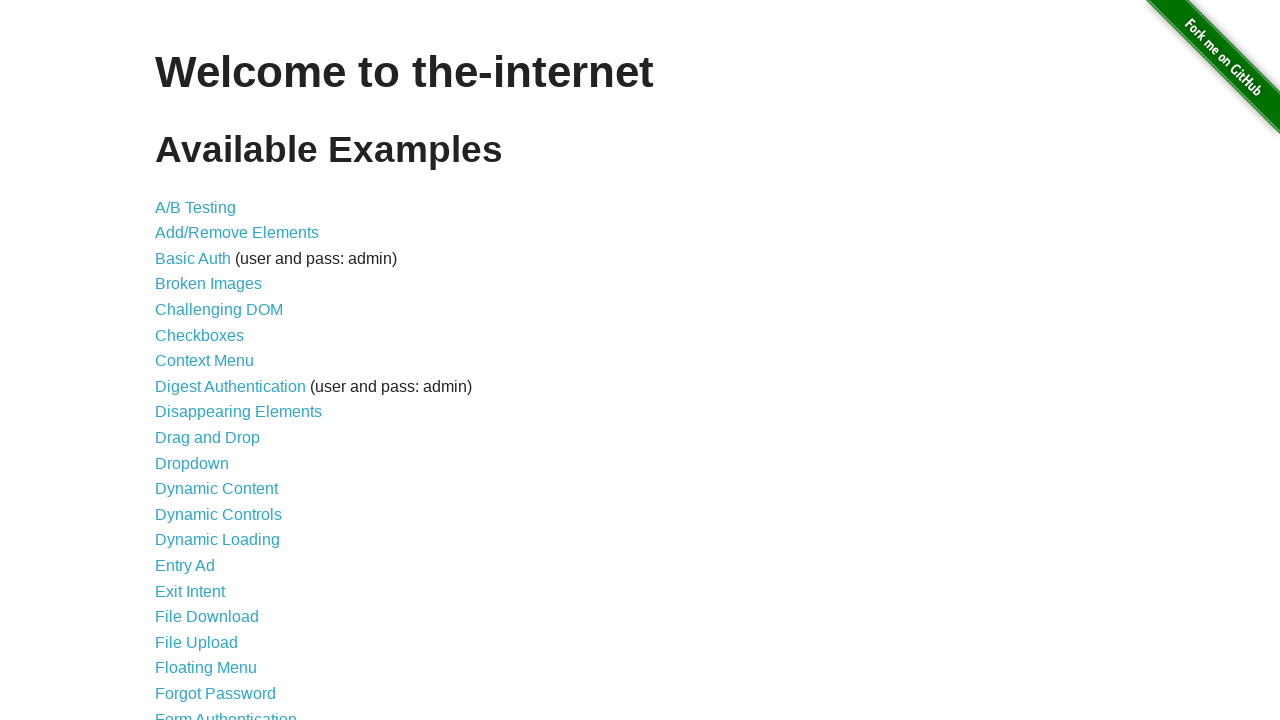

Added optimizelyOptOut cookie to opt out of A/B tests
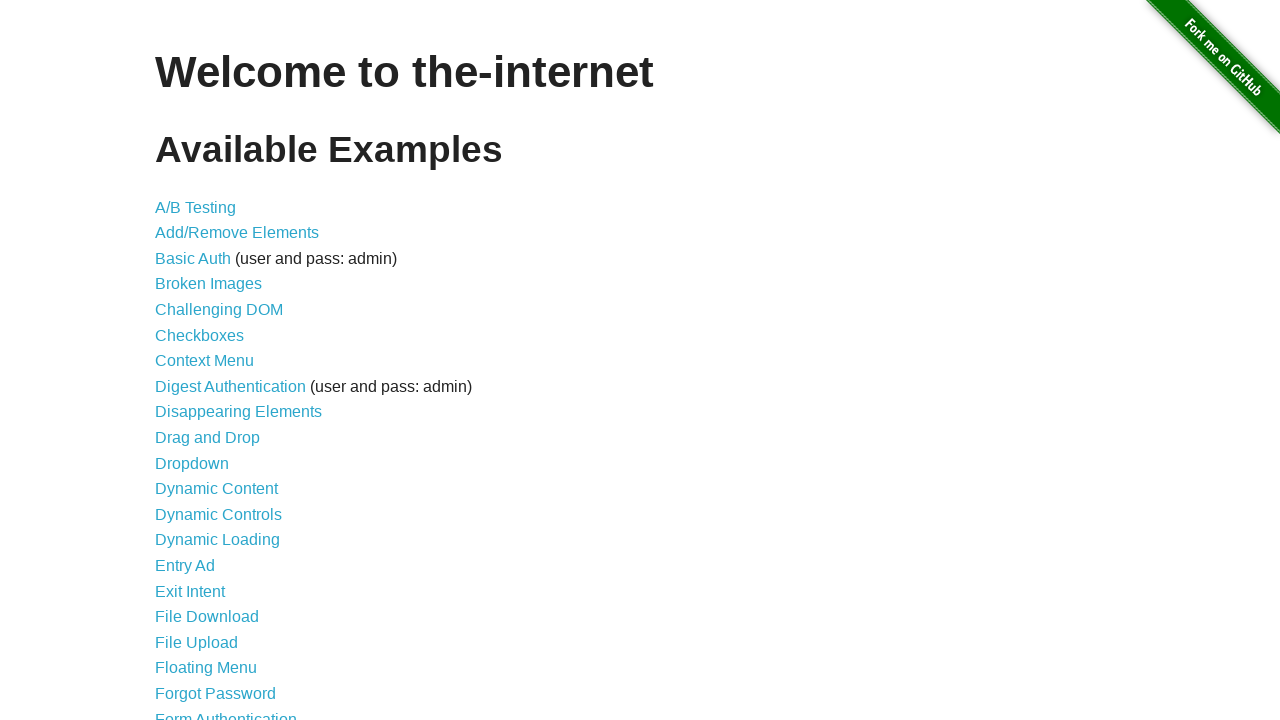

Navigated to A/B test page
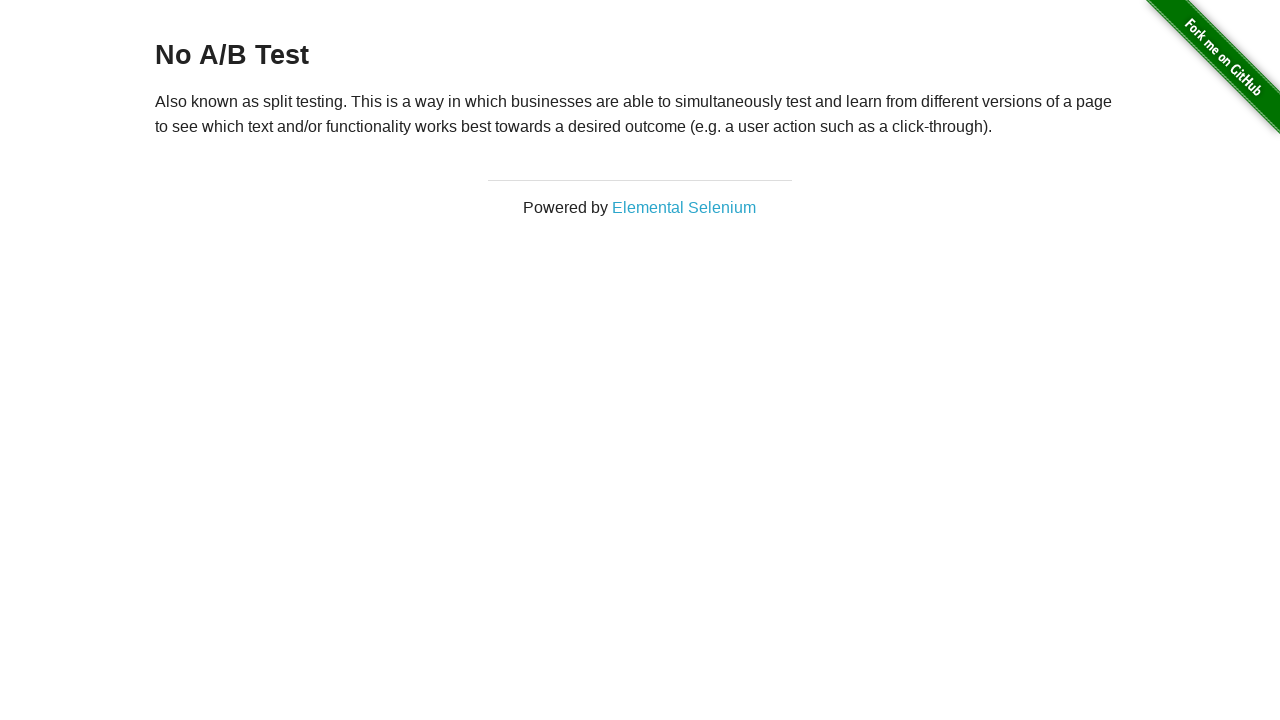

Waited for h3 heading to load
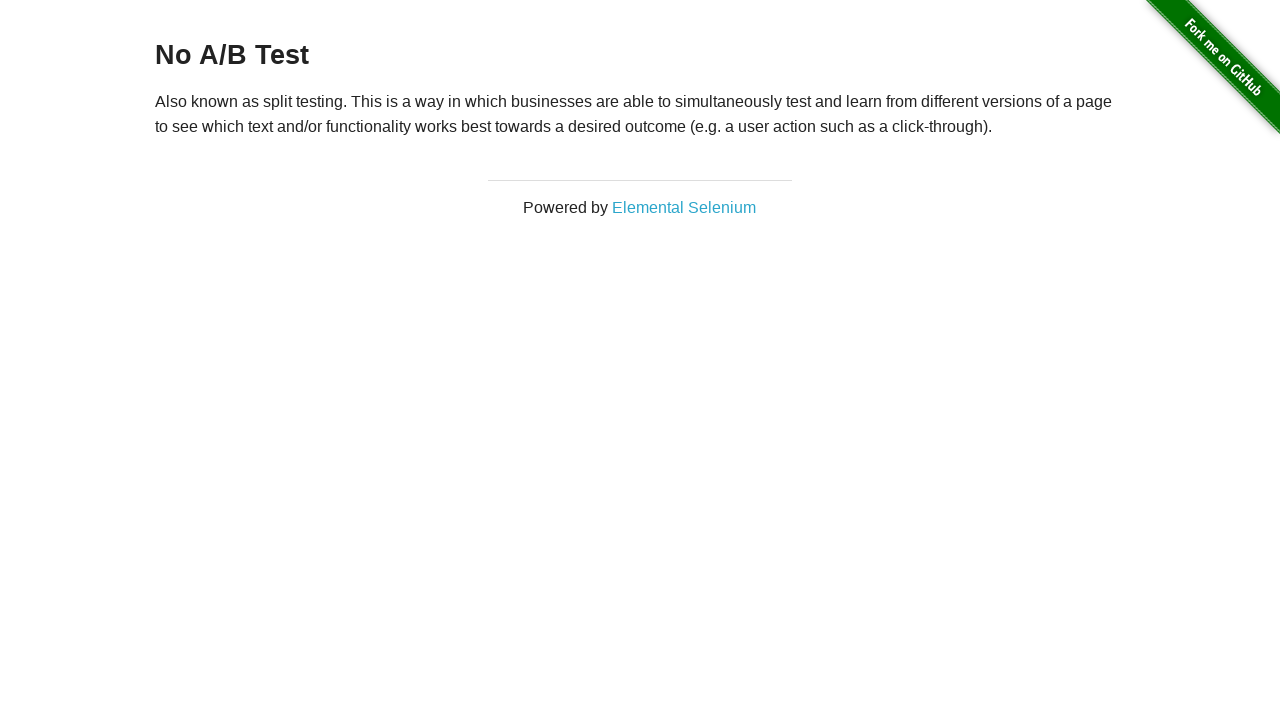

Retrieved heading text: 'No A/B Test'
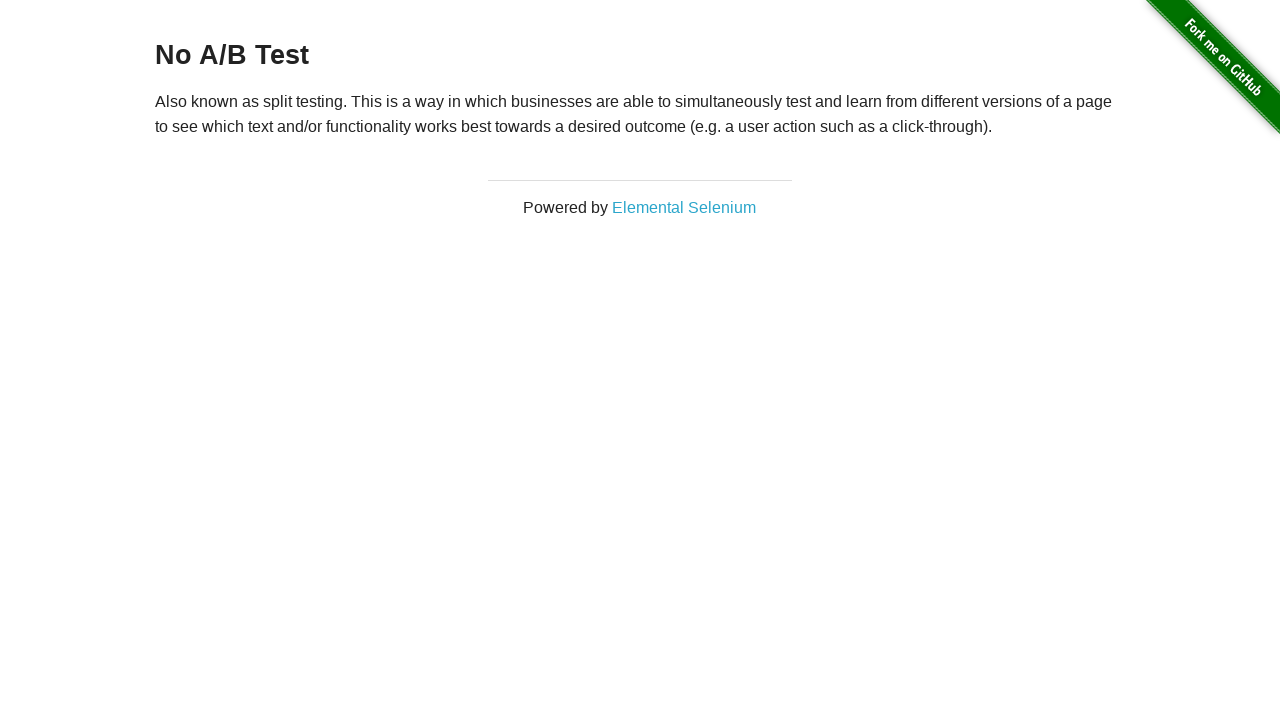

Verified heading starts with 'No A/B Test' - opt-out cookie is working
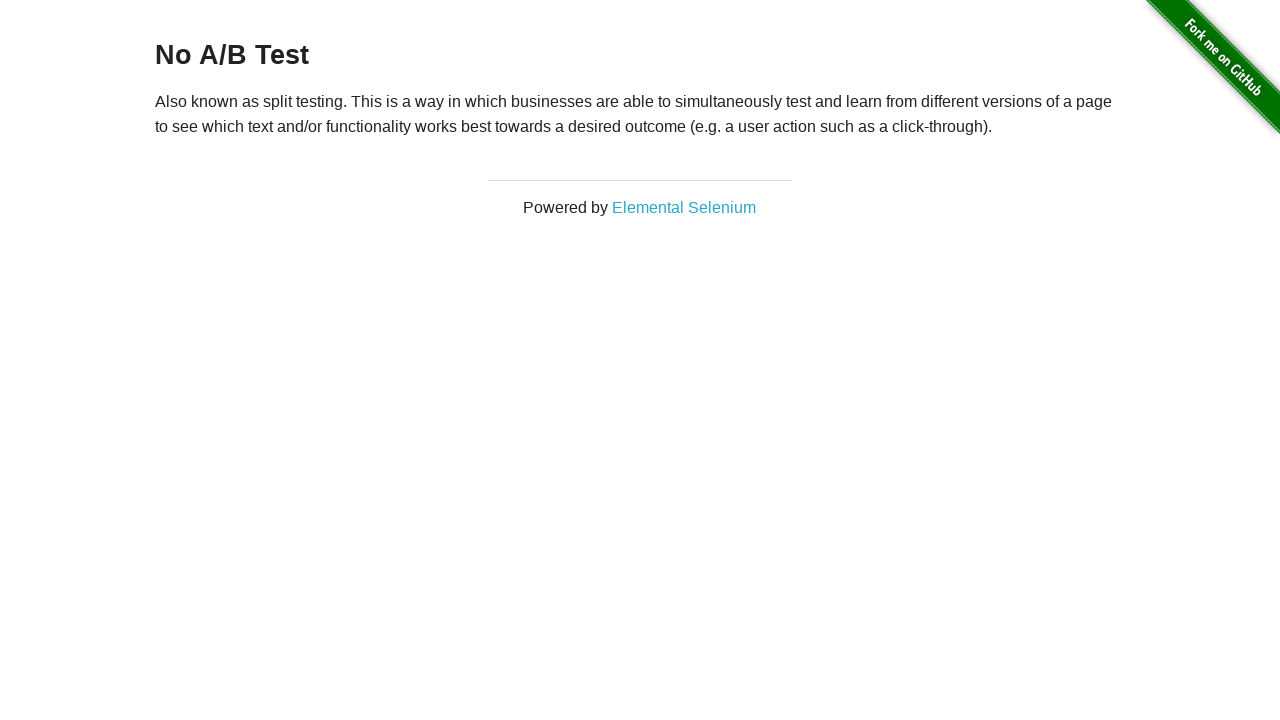

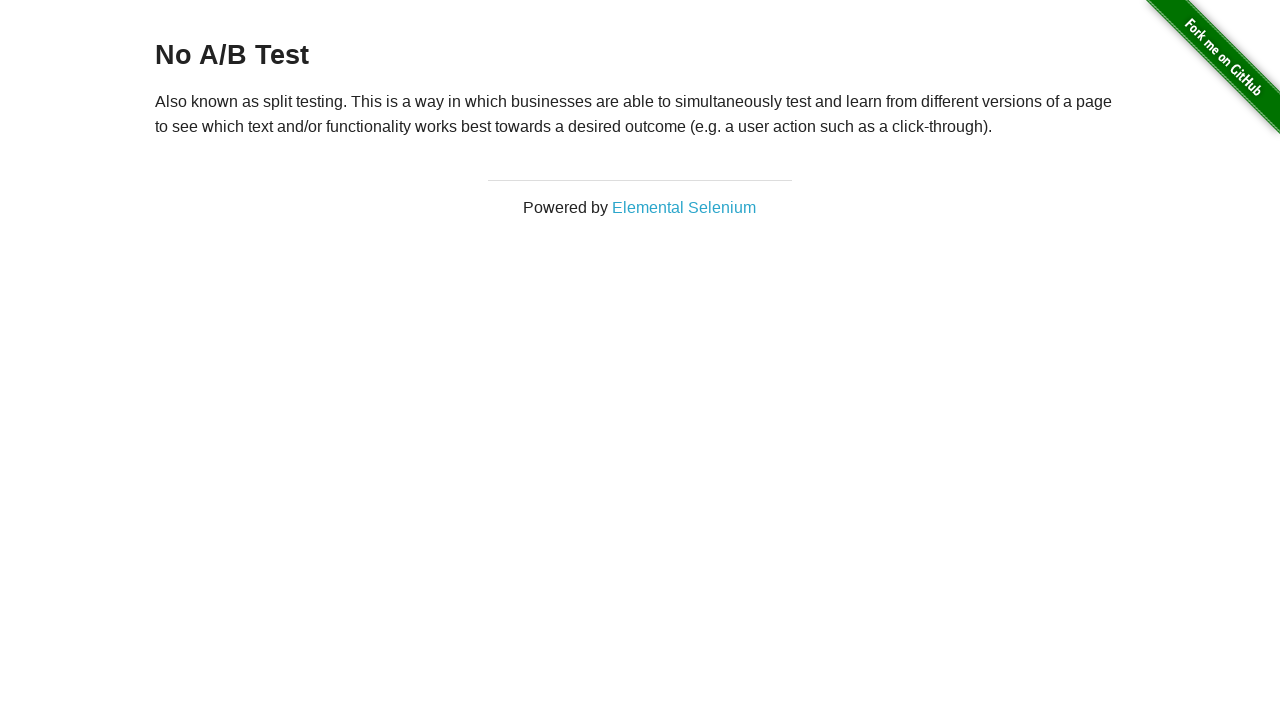